Tests e-commerce checkout flow by searching for products, adding specific item to cart, and proceeding through checkout steps

Starting URL: https://rahulshettyacademy.com/seleniumPractise/#/

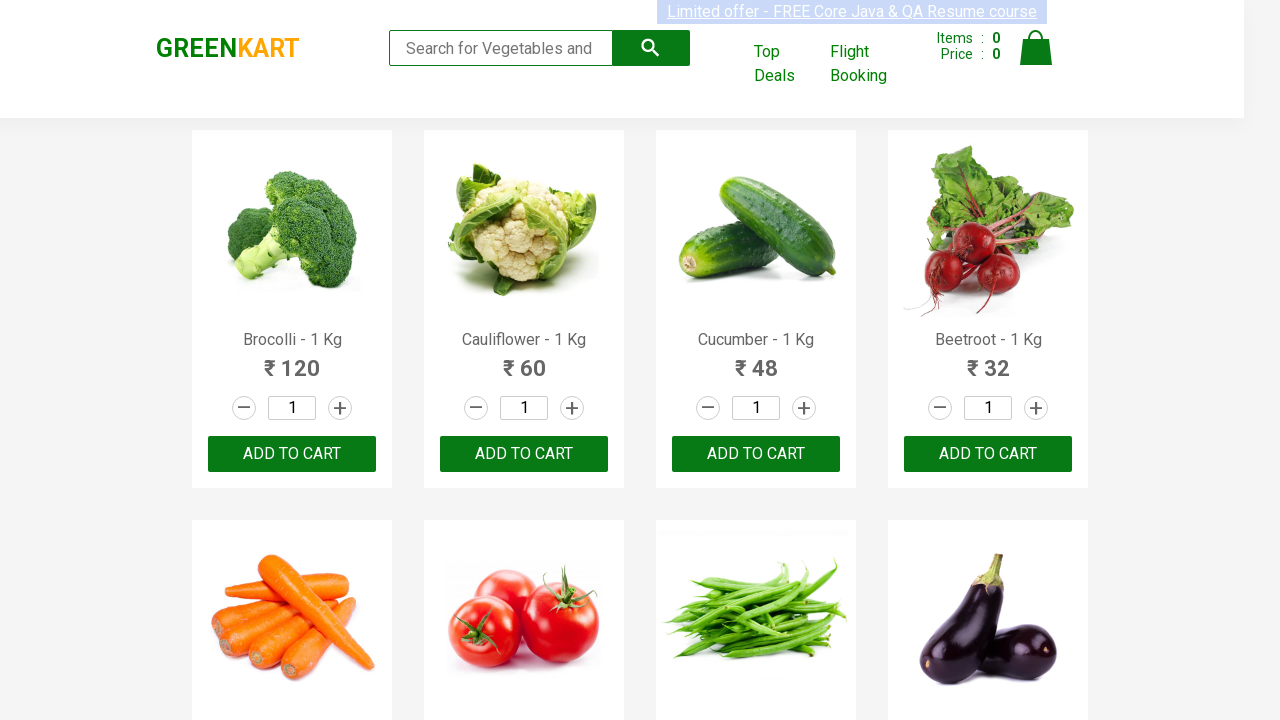

Filled search field with 'ca' to search for products on .search-keyword
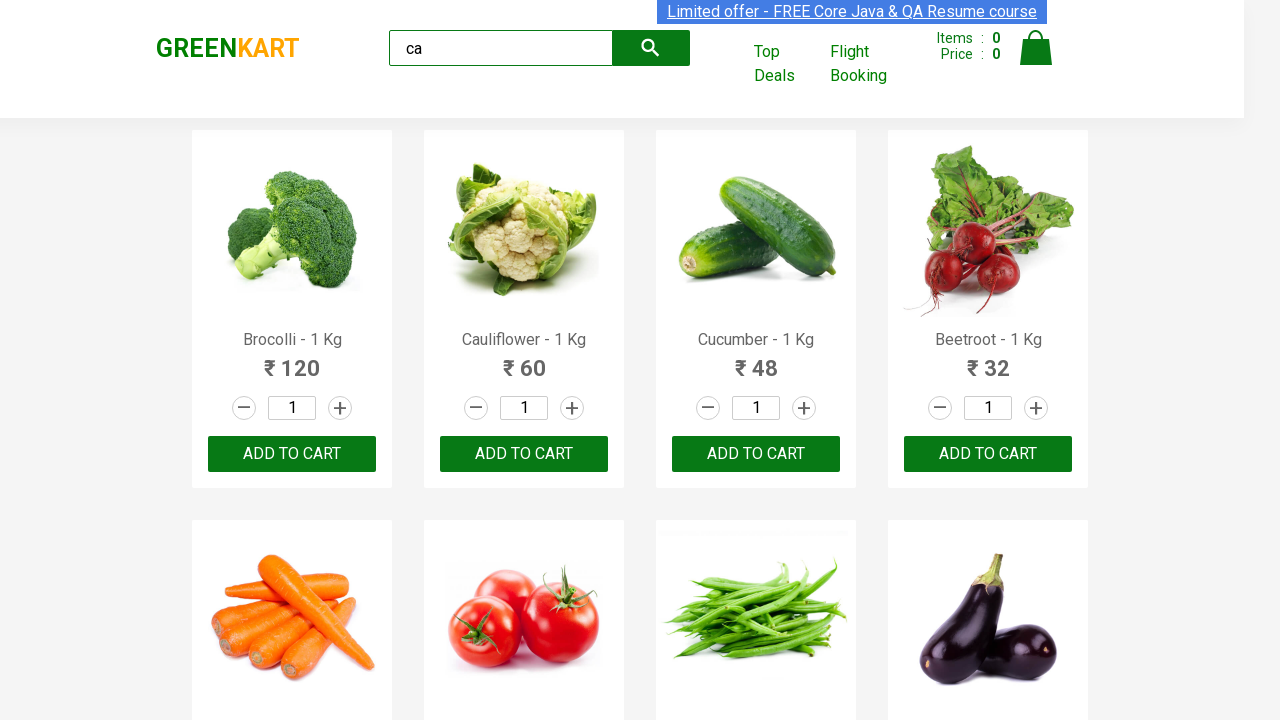

Waited for products to load
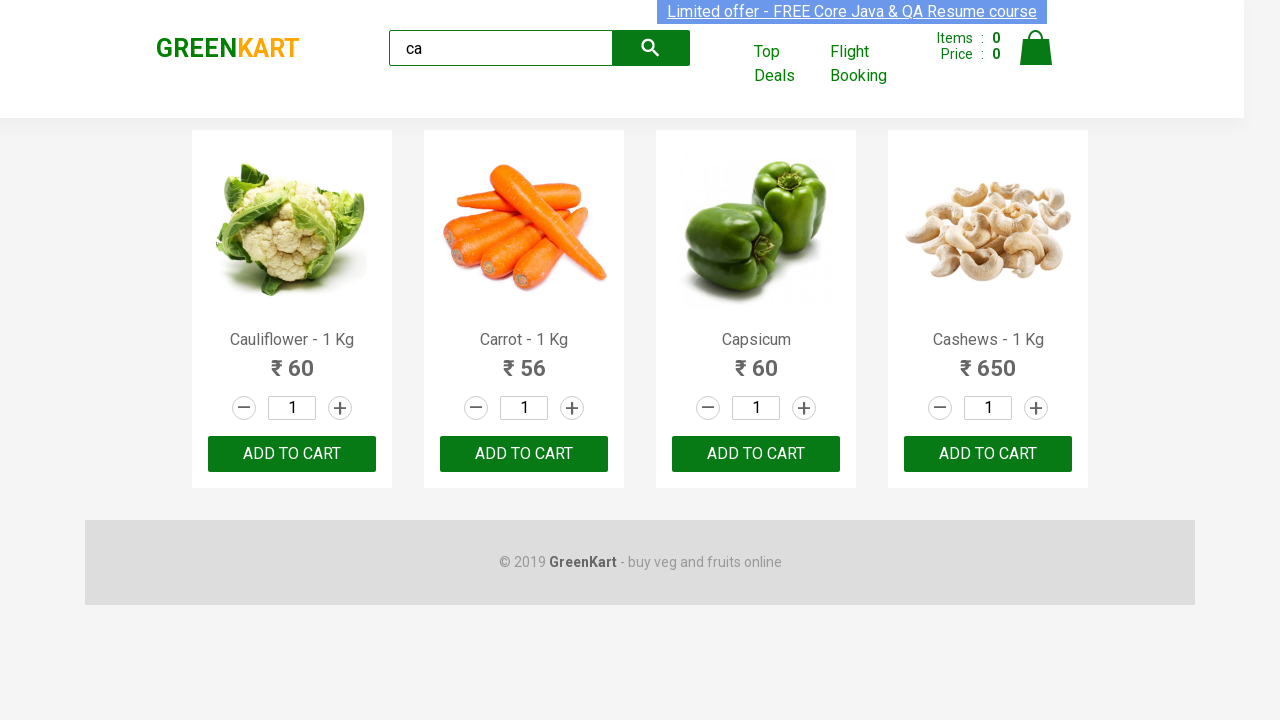

Located all product elements on the page
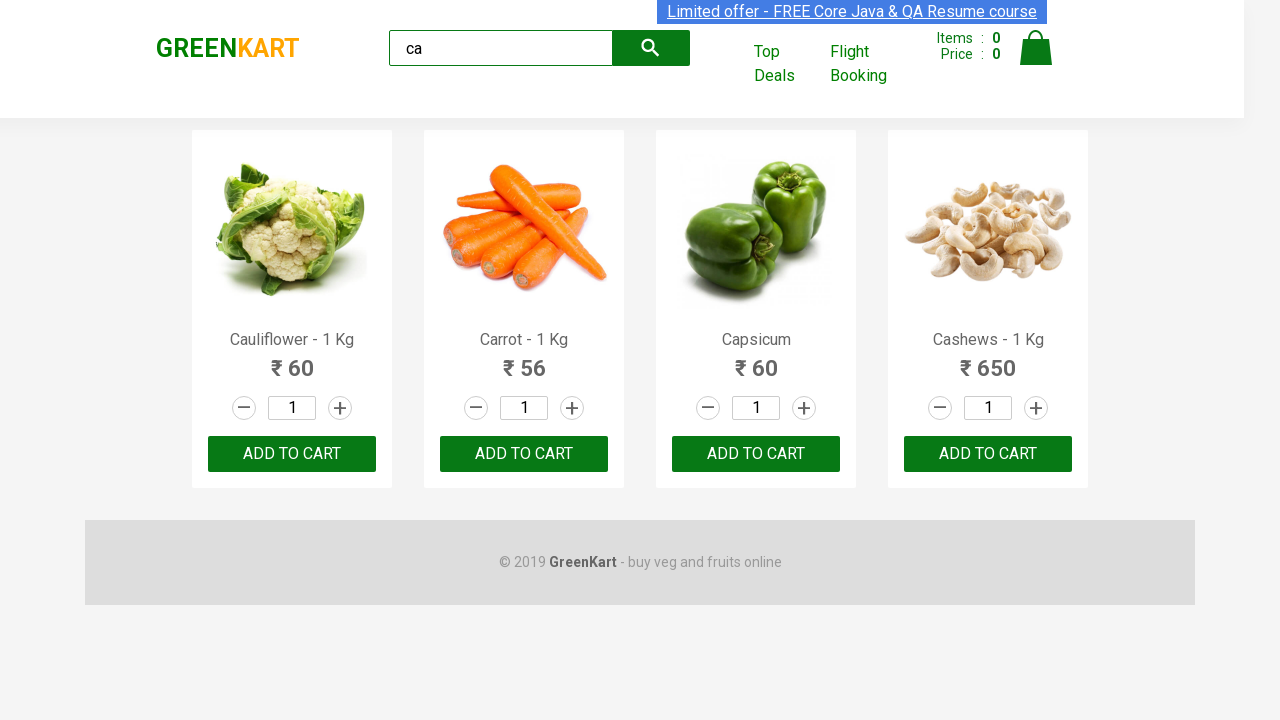

Found and clicked 'Add to Cart' button for Cashew product at (988, 454) on .products .product >> nth=3 >> button
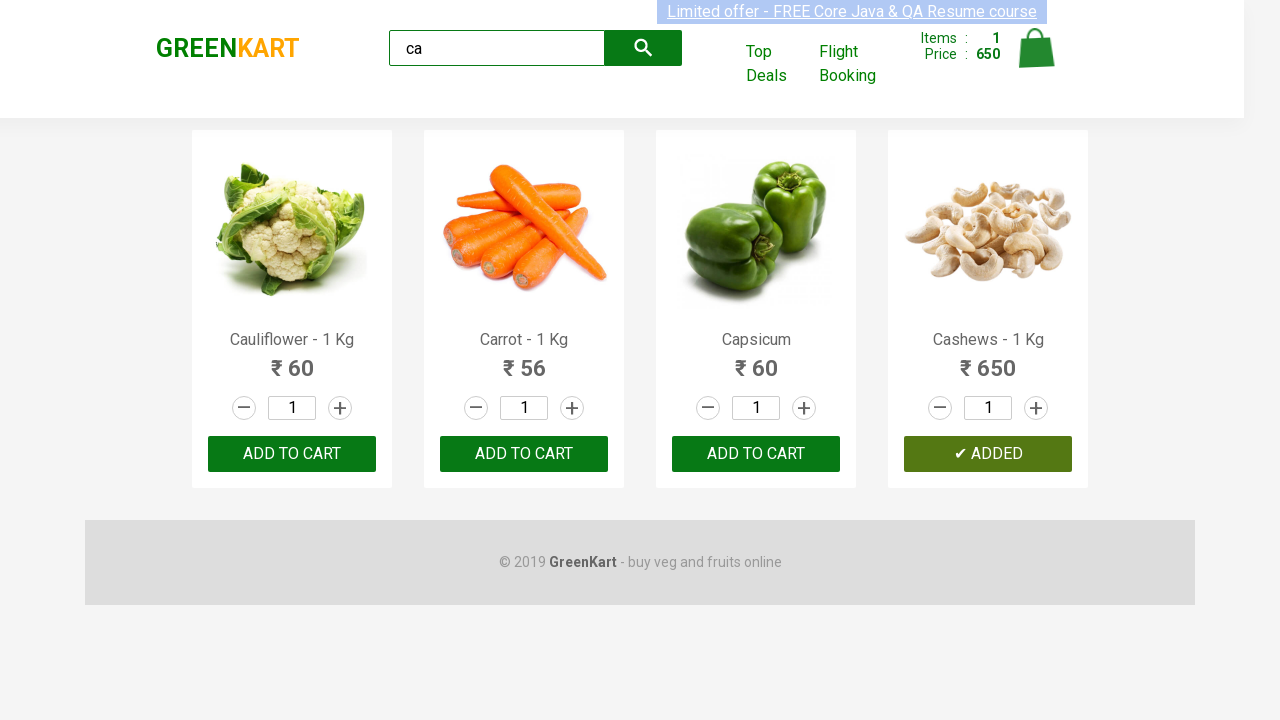

Clicked on cart icon to view cart at (1036, 48) on .cart-icon img
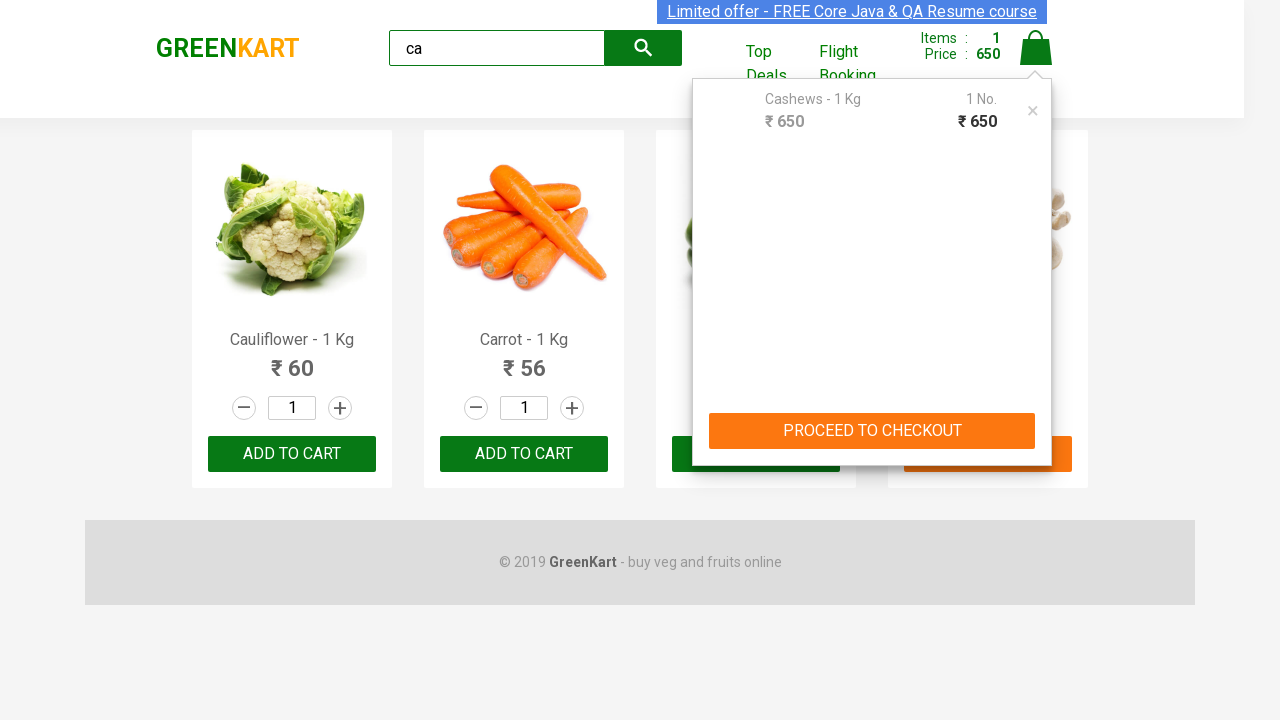

Clicked 'PROCEED TO CHECKOUT' button at (872, 431) on text=PROCEED TO CHECKOUT
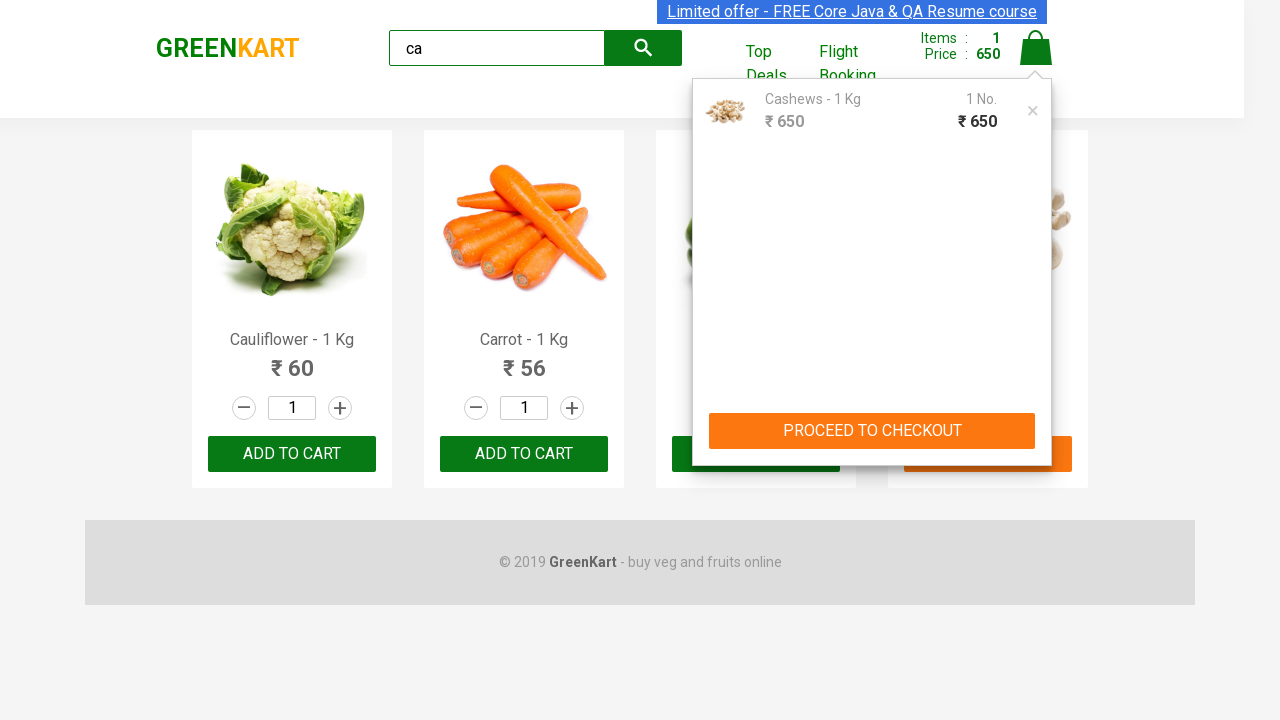

Clicked 'Place Order' button at (1036, 420) on text=Place Order
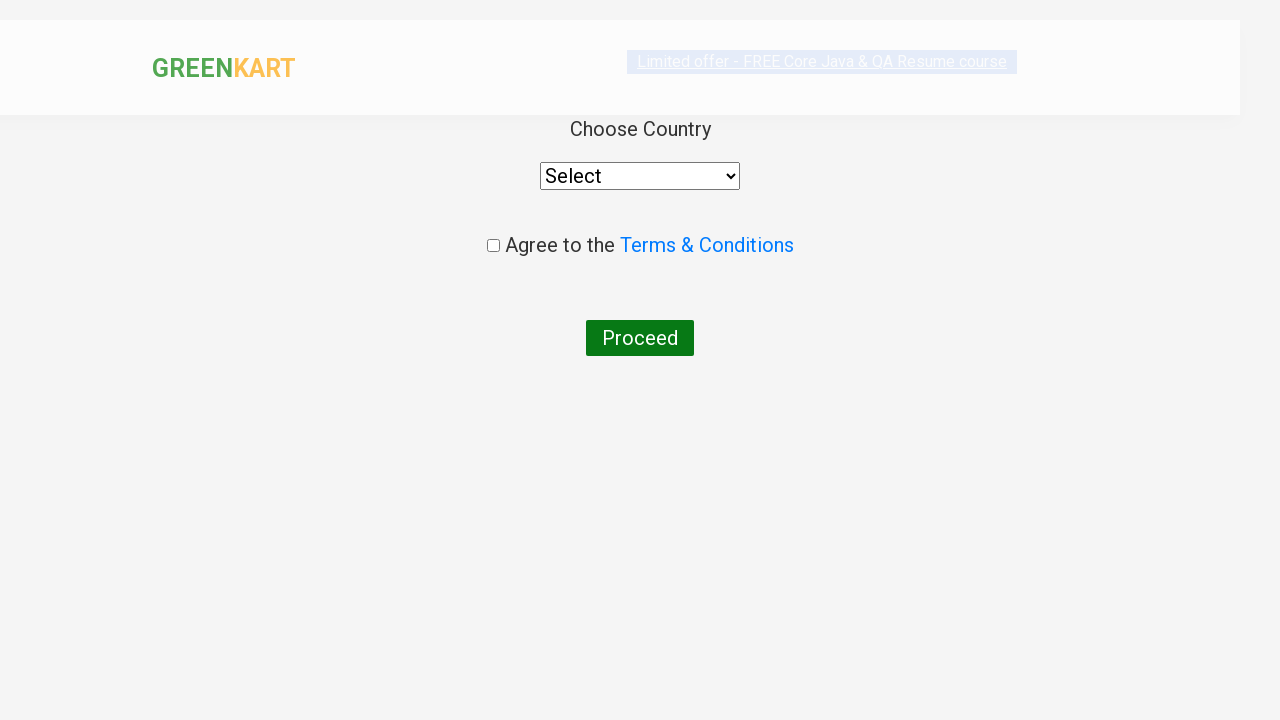

Verified 'Choose Country' selector is visible
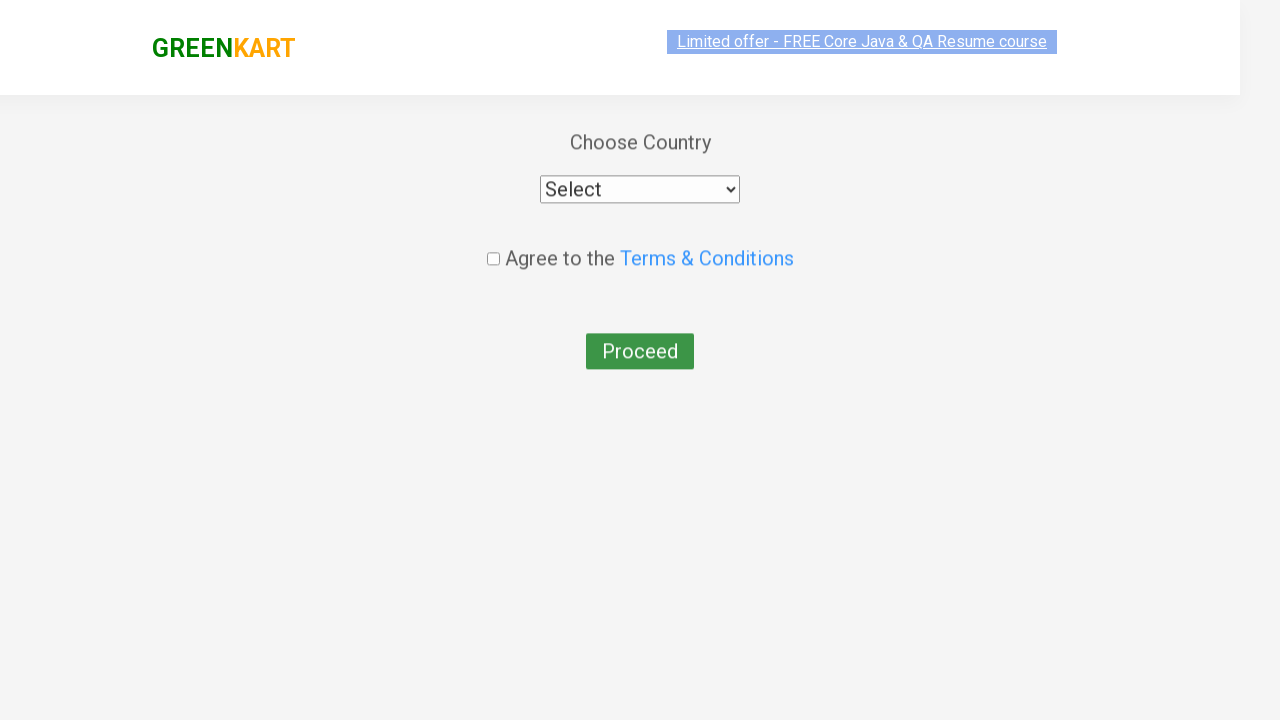

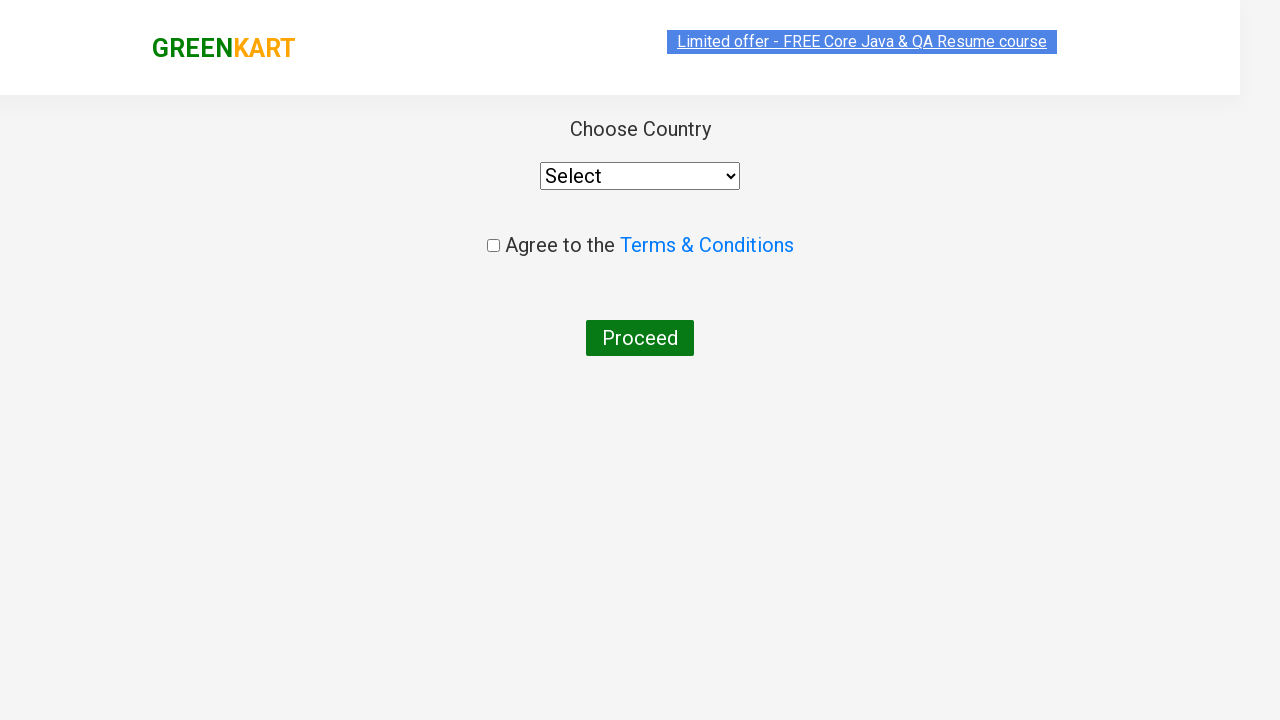